Tests the HSBC Hong Kong property valuation tool by selecting a region from the dropdown menu and verifying the selection is displayed

Starting URL: https://www.hsbc.com.hk/zh-hk/mortgages/tools/property-valuation/

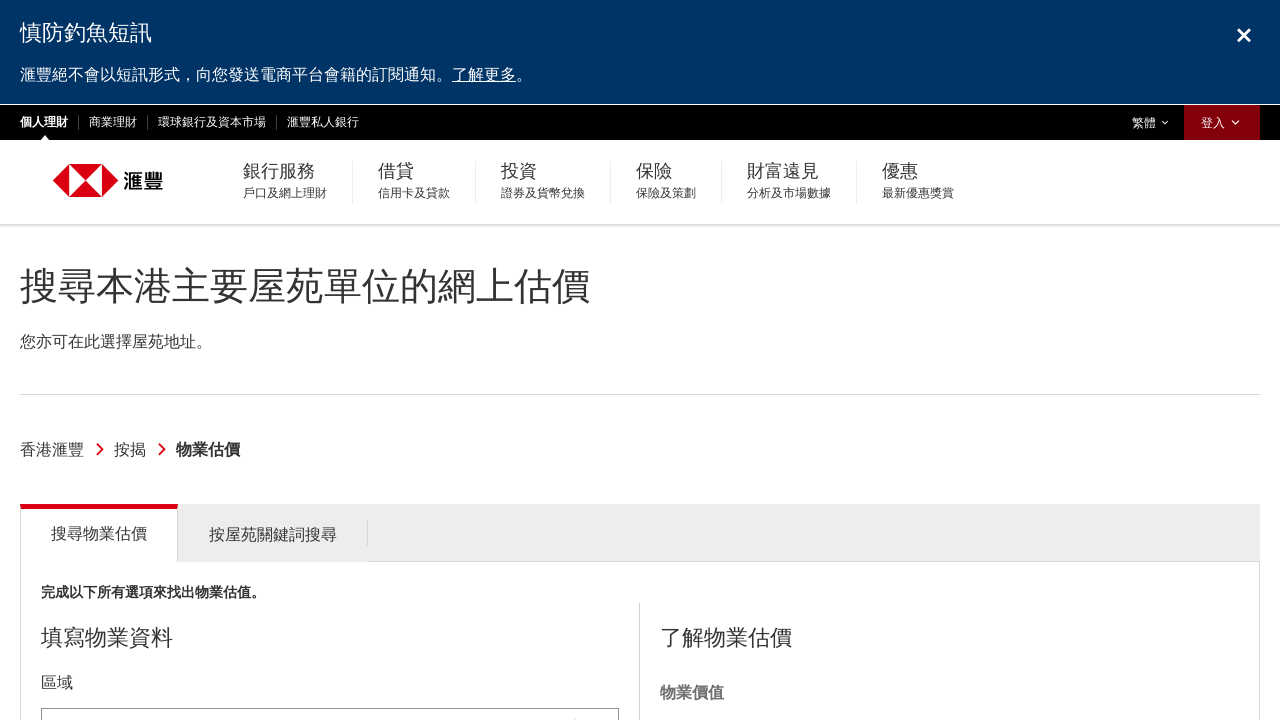

Page loaded and network became idle
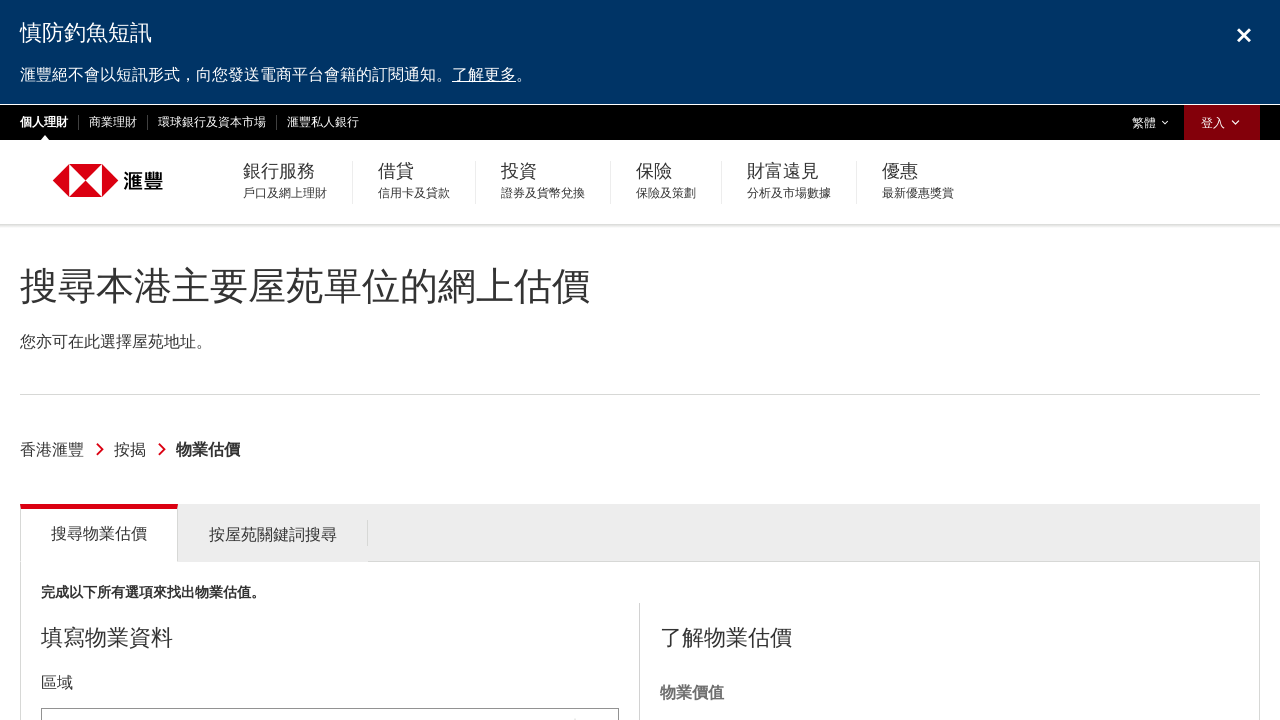

Clicked on region dropdown to open it at (330, 698) on #tools_form_1_selectized
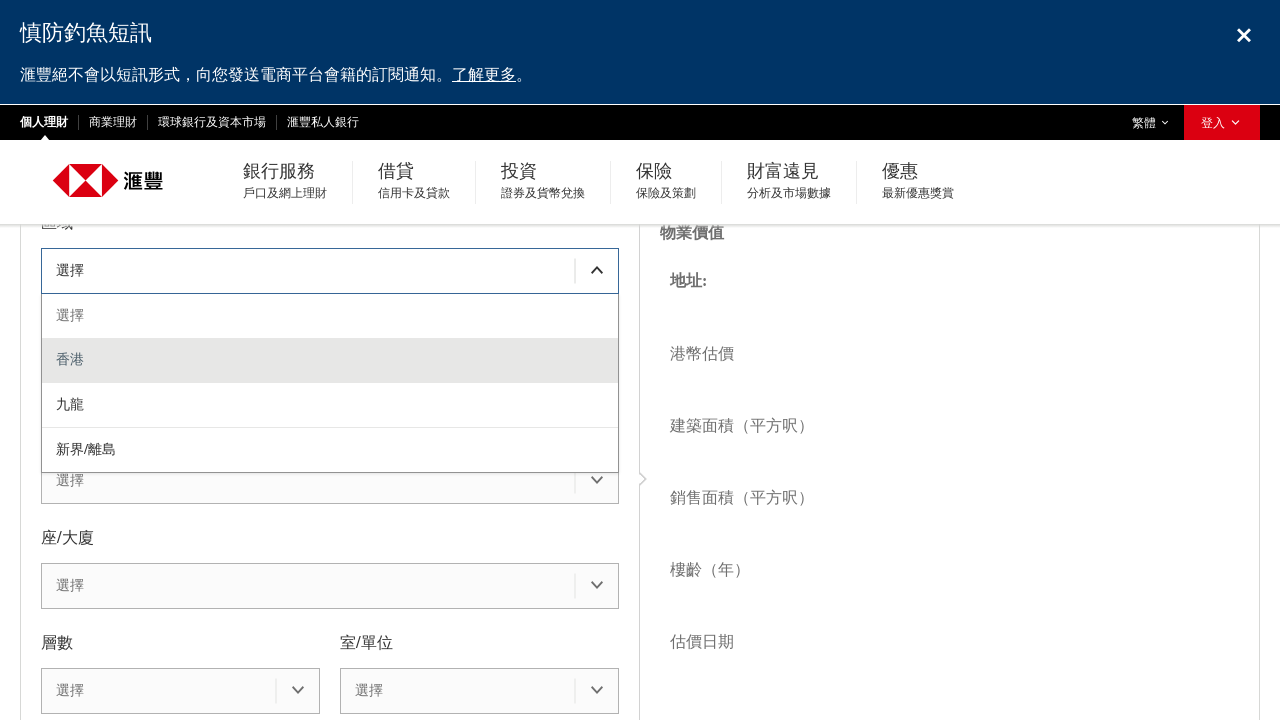

Dropdown menu appeared
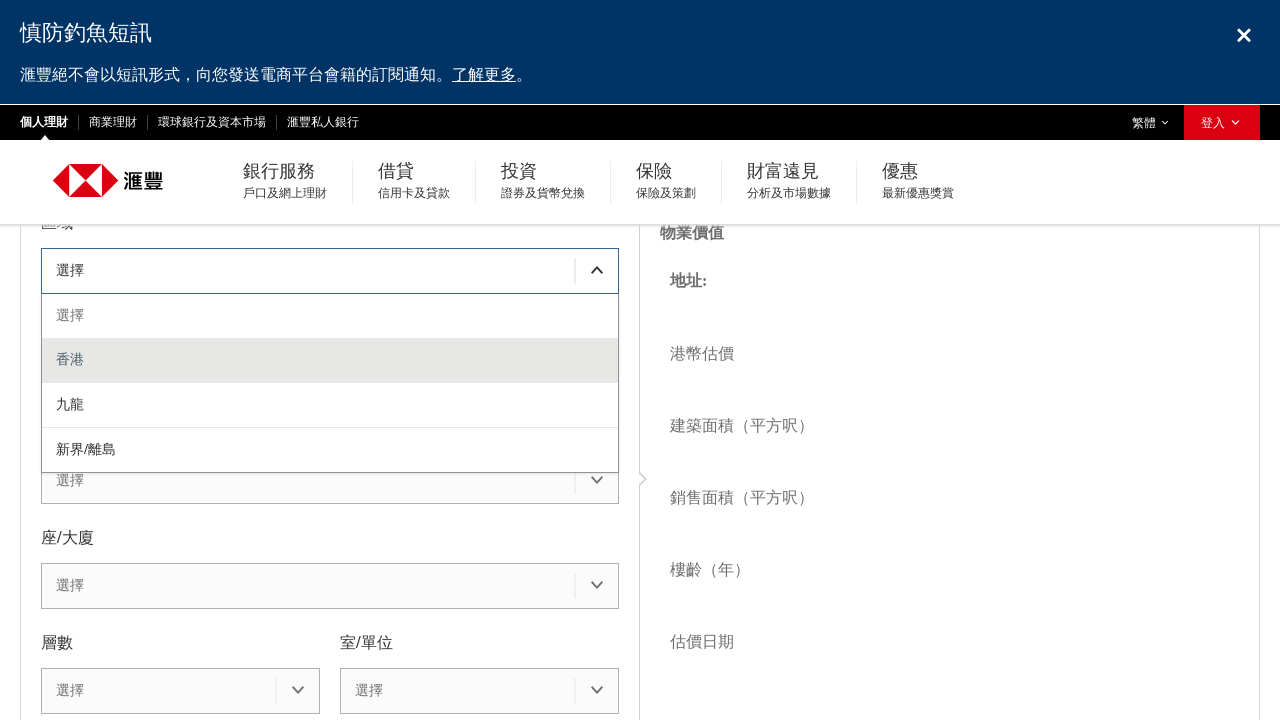

Selected first region option from dropdown menu at (330, 316) on #tools_form_1_menu div >> nth=0
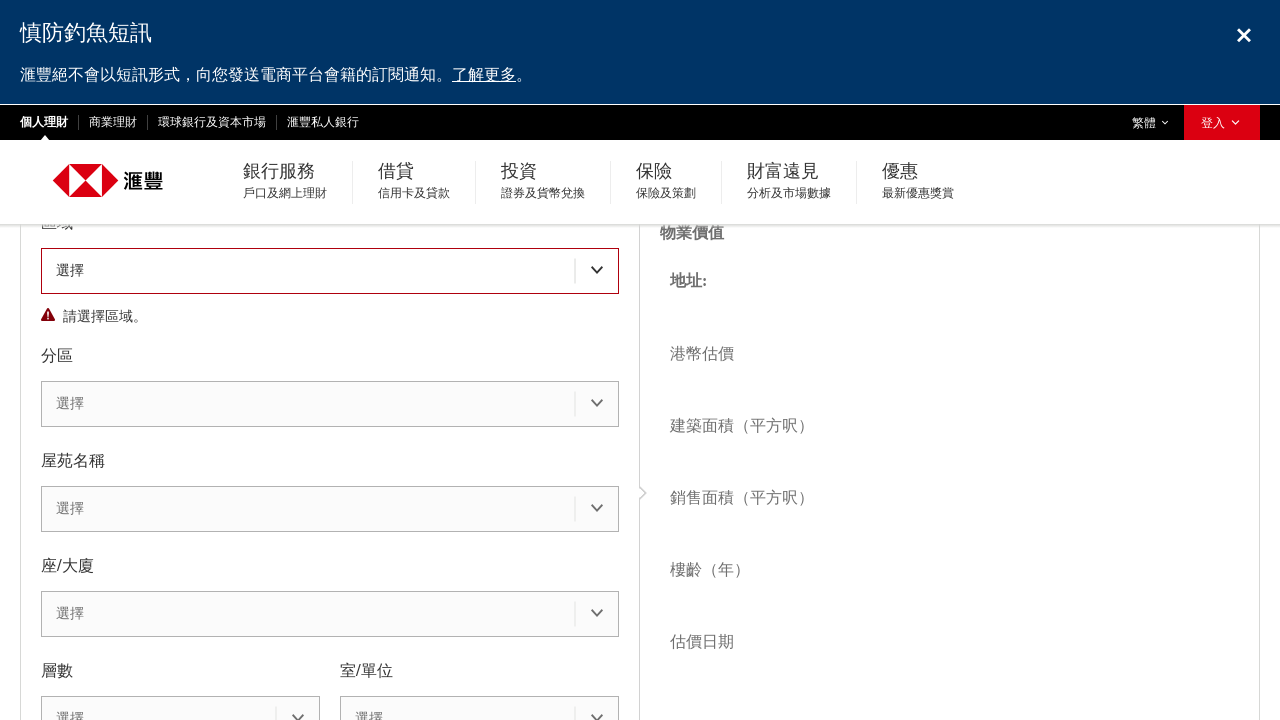

Region selection was reflected in the form
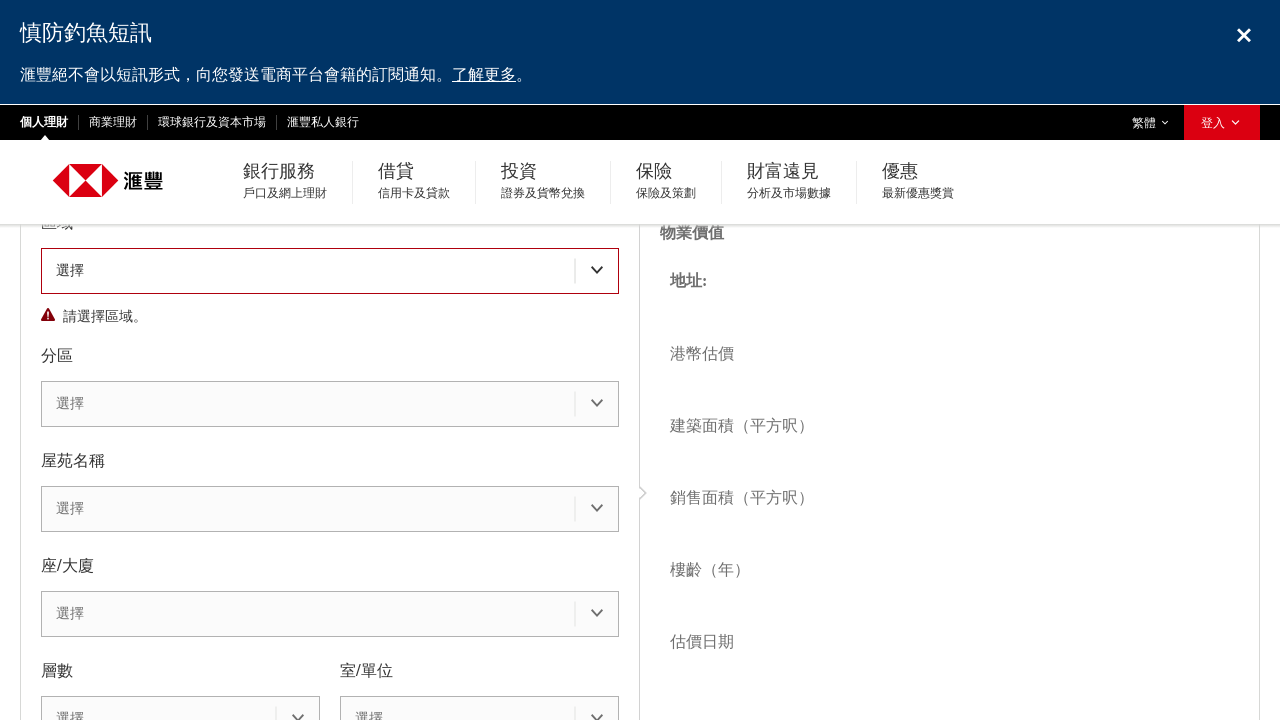

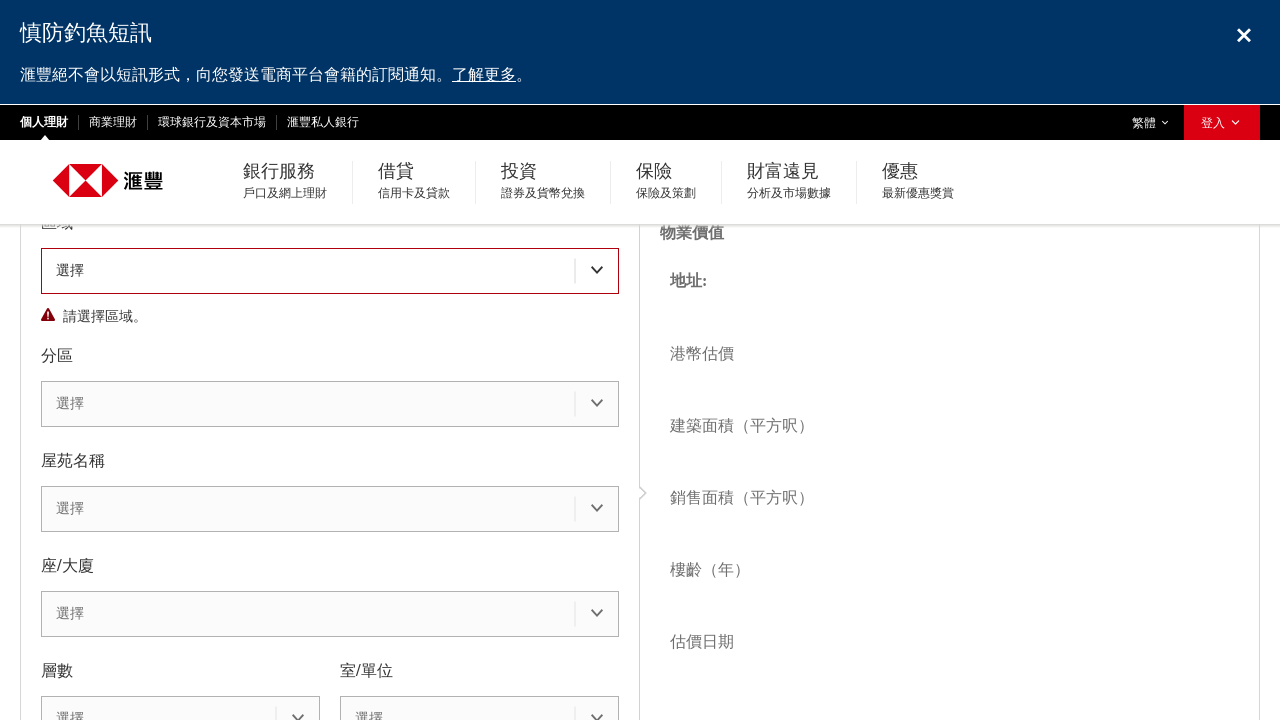